Tests downloading a JPG file by clicking the download link on the Selenium downloads test page

Starting URL: https://www.selenium.dev/selenium/web/downloads/download.html

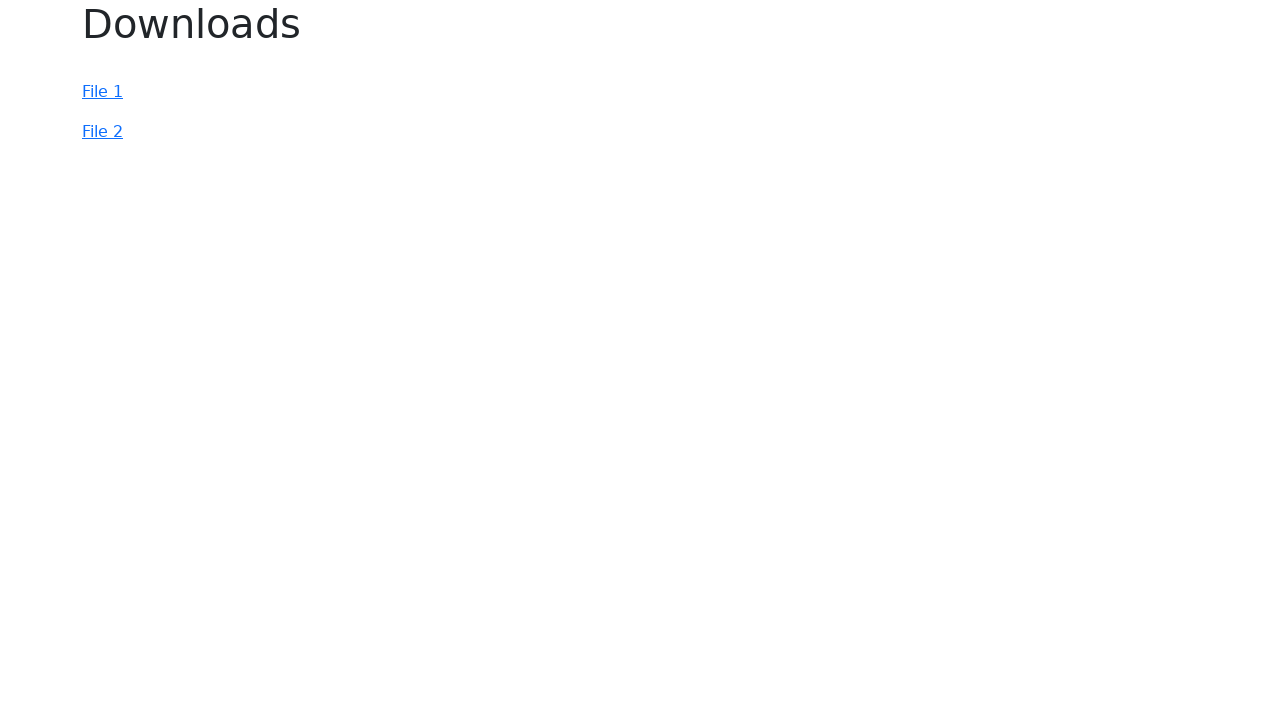

Clicked on 'File 2' link to download JPG file at (102, 132) on a:has-text('File 2')
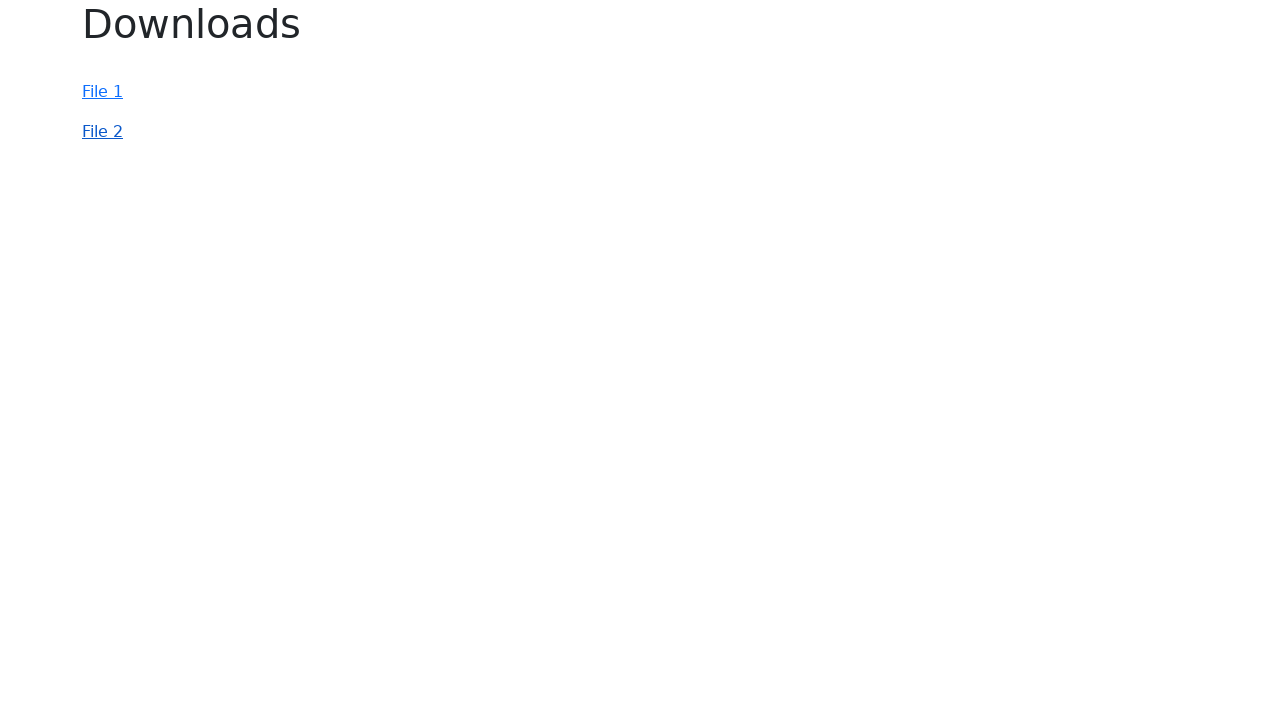

Waited 2 seconds for download to initiate
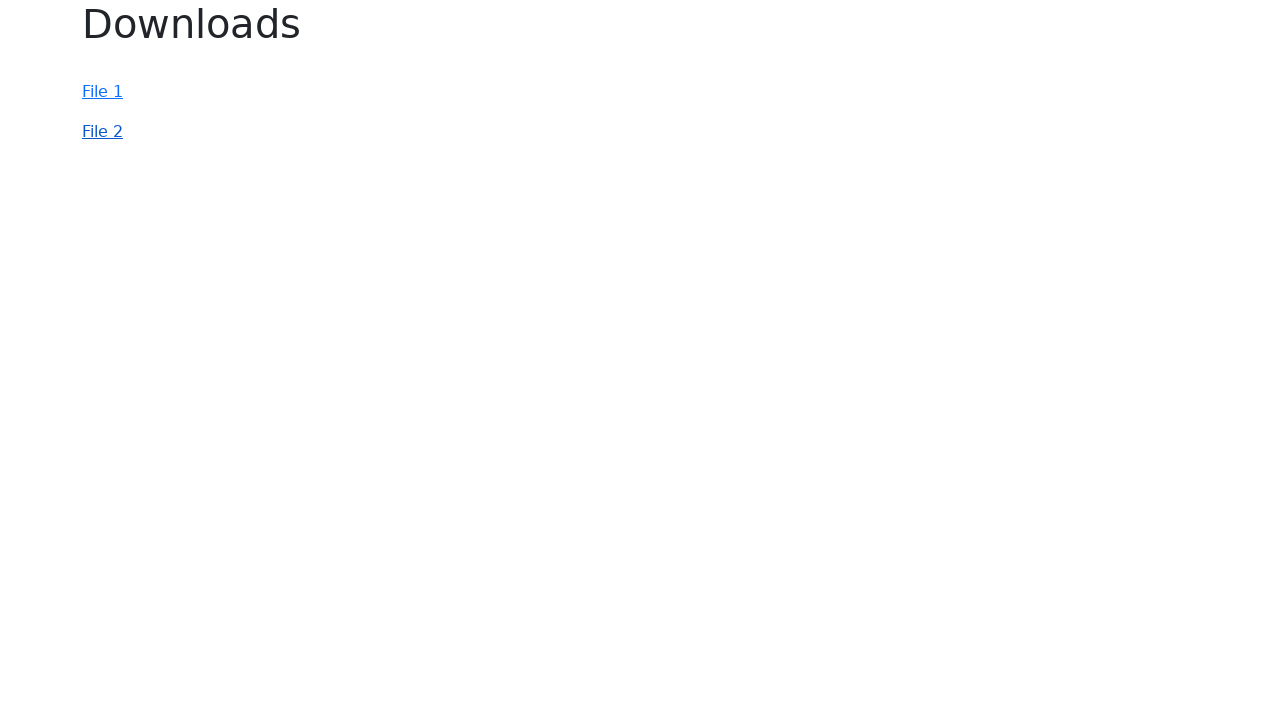

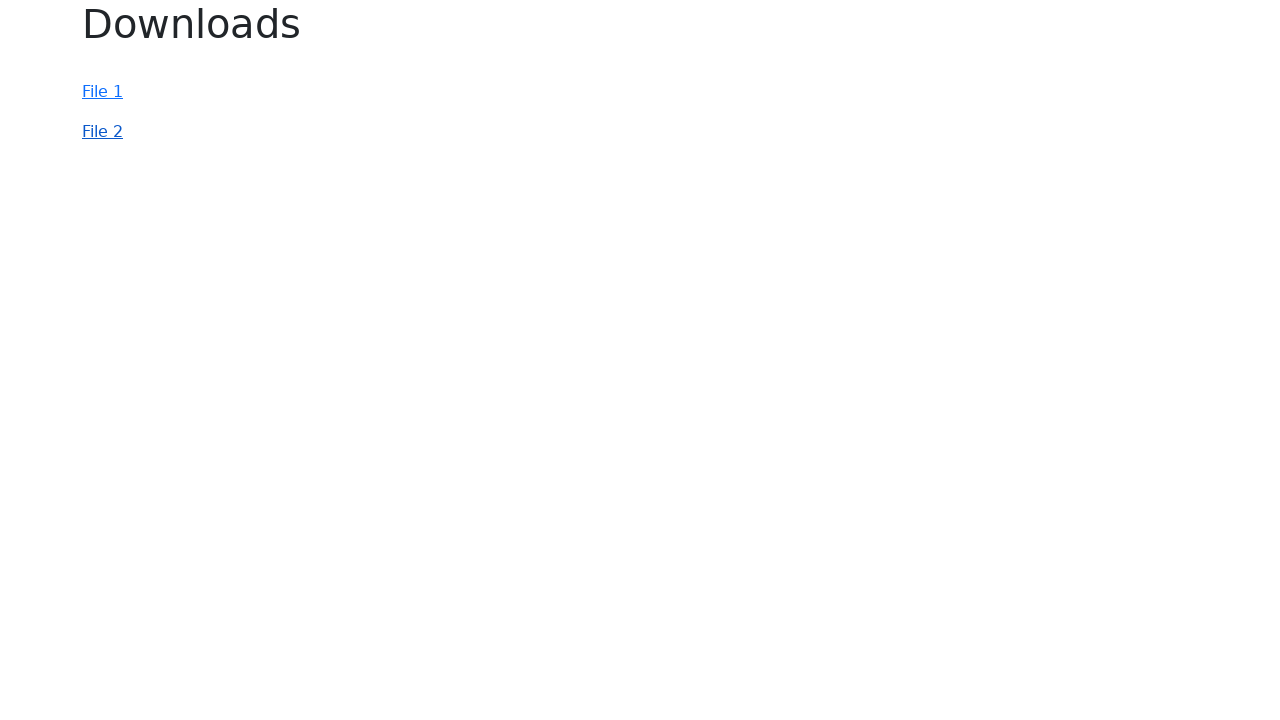